Tests keyboard interactions including CapsLock, Tab, Shift+Tab, and Ctrl+A on text box fields

Starting URL: https://demoqa.com/text-box

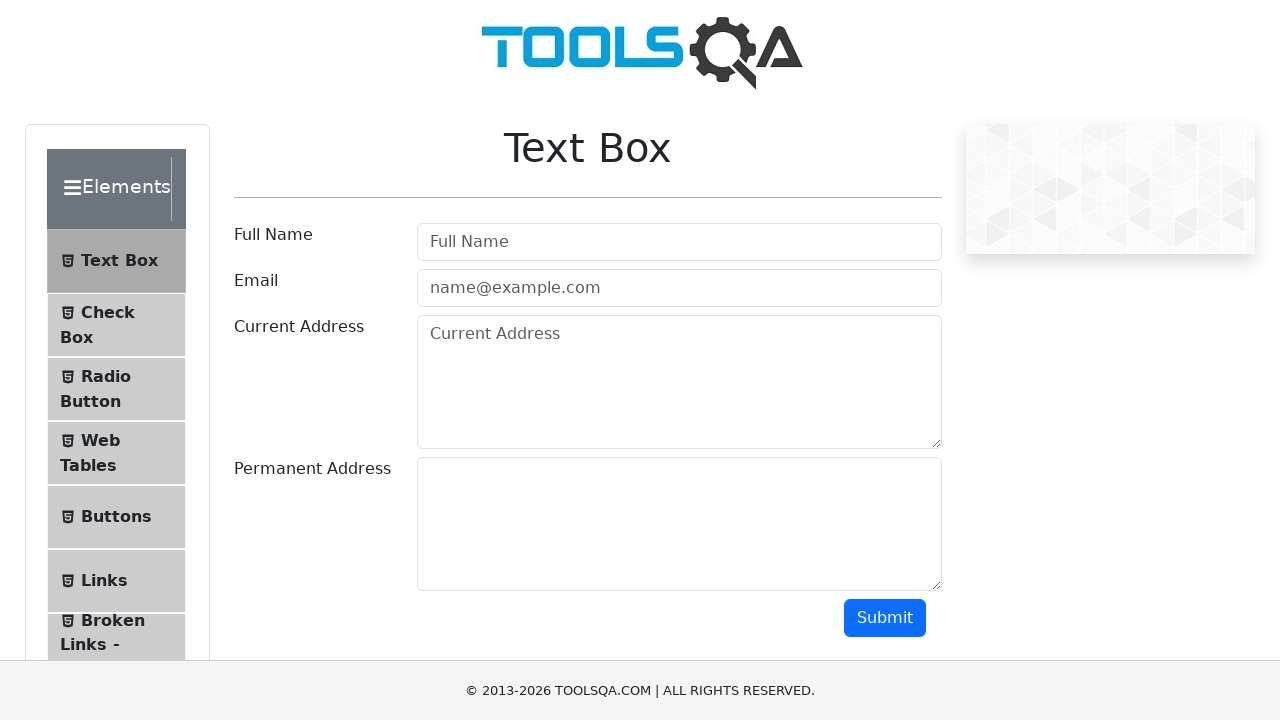

Clicked on Full Name text box to focus at (679, 242) on internal:role=textbox[name="Full Name"i]
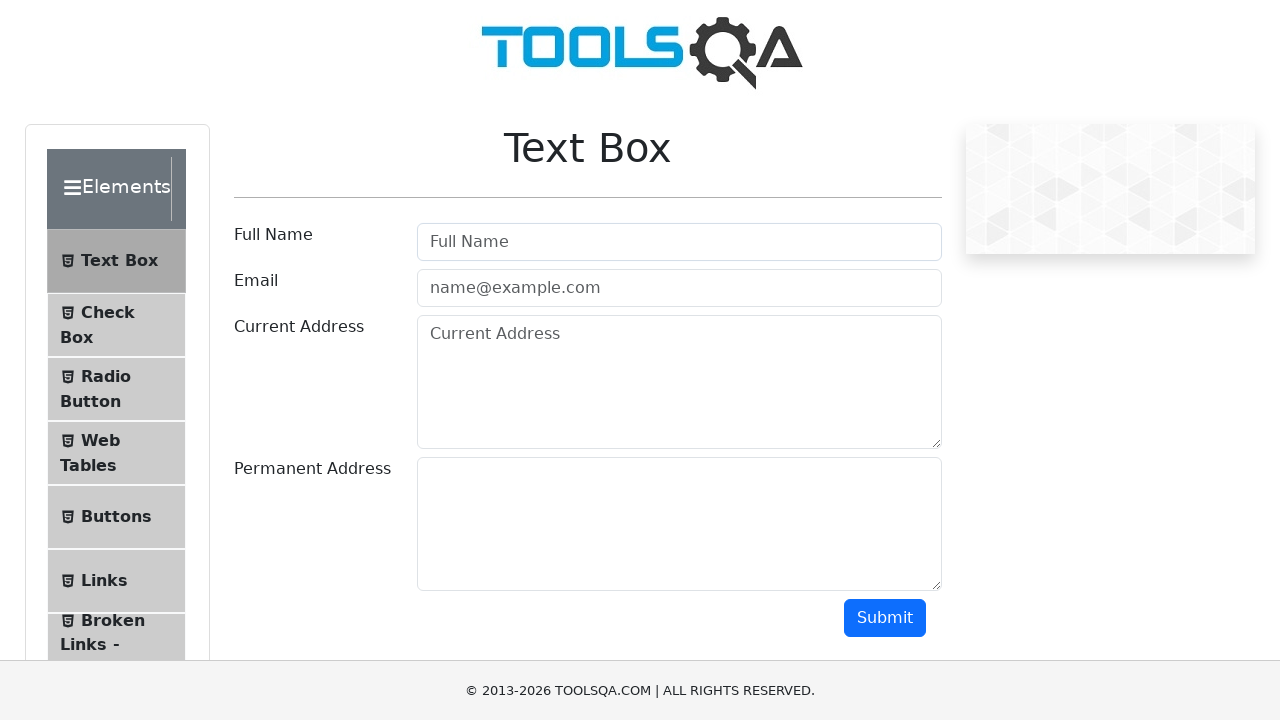

Pressed CapsLock key on internal:role=textbox[name="Full Name"i]
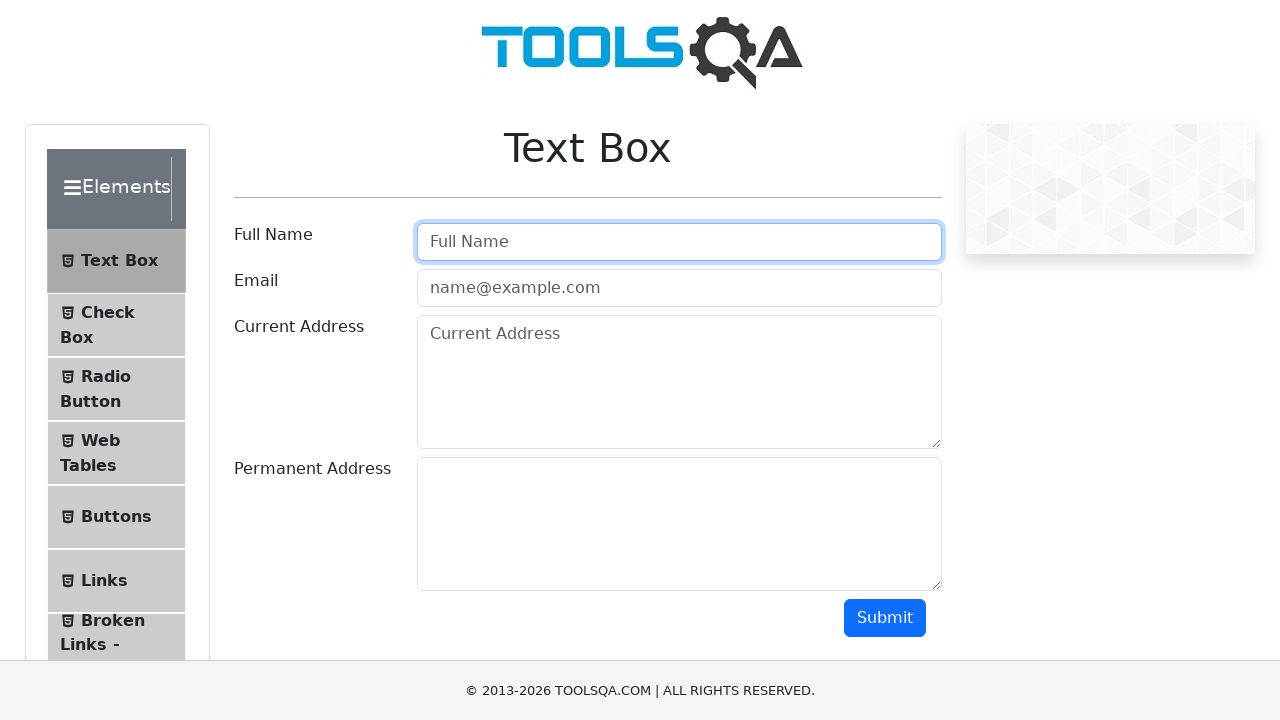

Filled Full Name field with 'BHAVANA' on internal:role=textbox[name="Full Name"i]
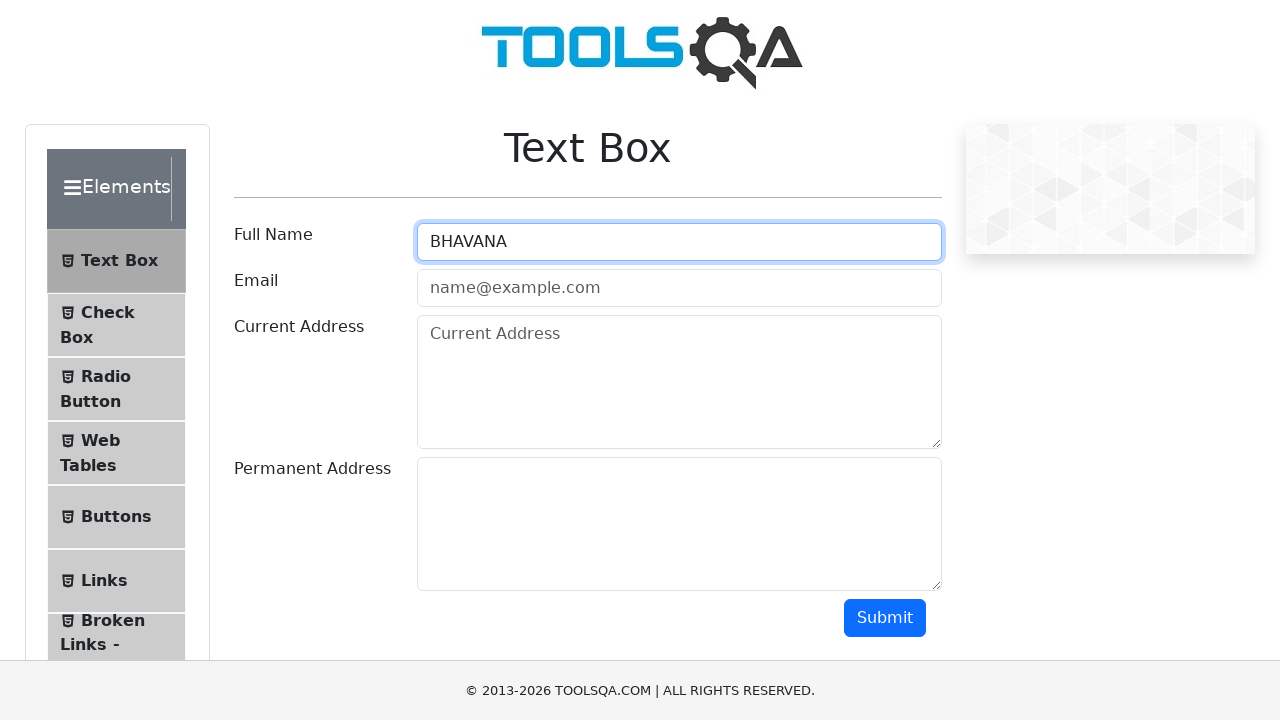

Pressed Tab to move focus to Email field on internal:role=textbox[name="Full Name"i]
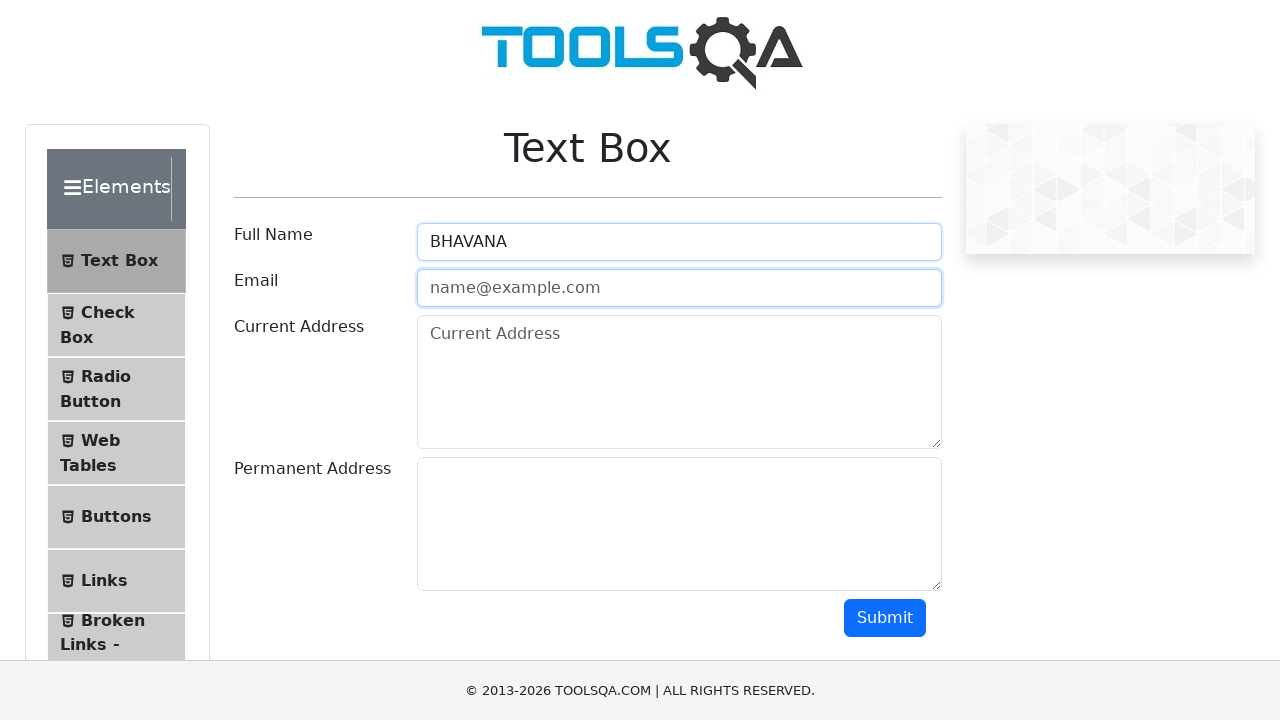

Filled Email field with 'BHAVANA@GMAIL.COM' on internal:role=textbox[name="name@example.com"i]
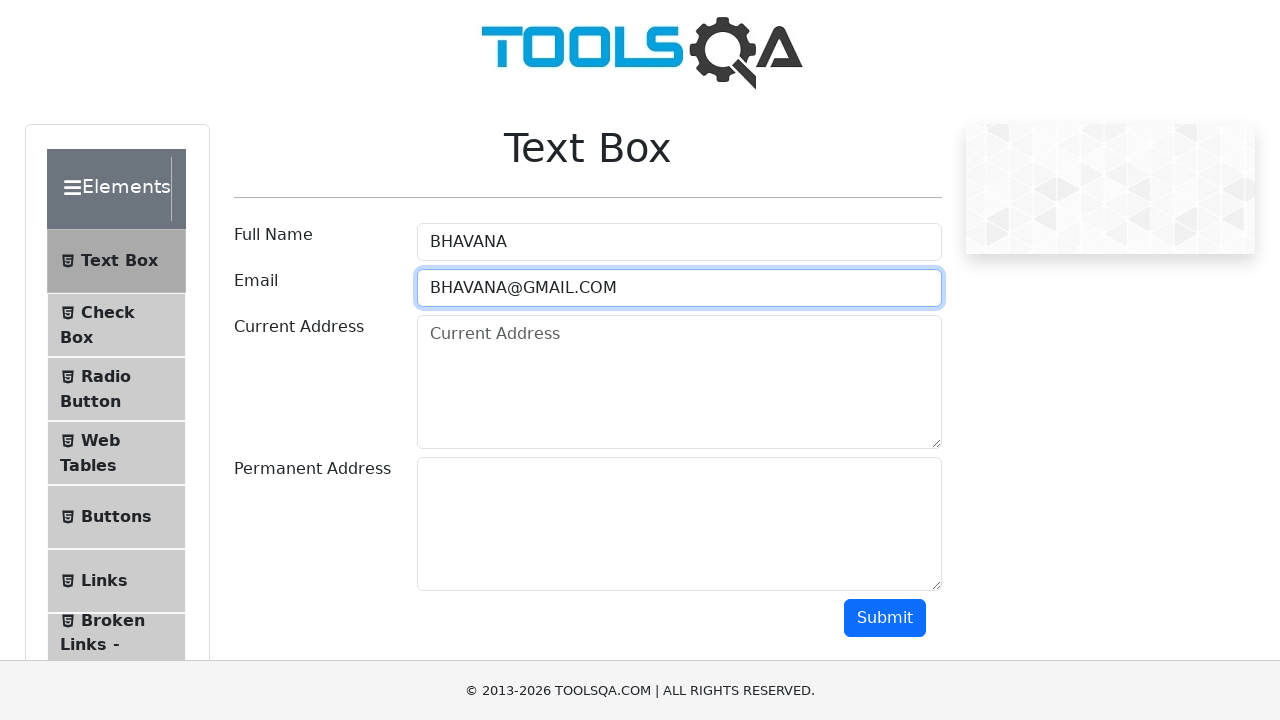

Pressed Shift+Tab to move focus back to Full Name field on internal:role=textbox[name="name@example.com"i]
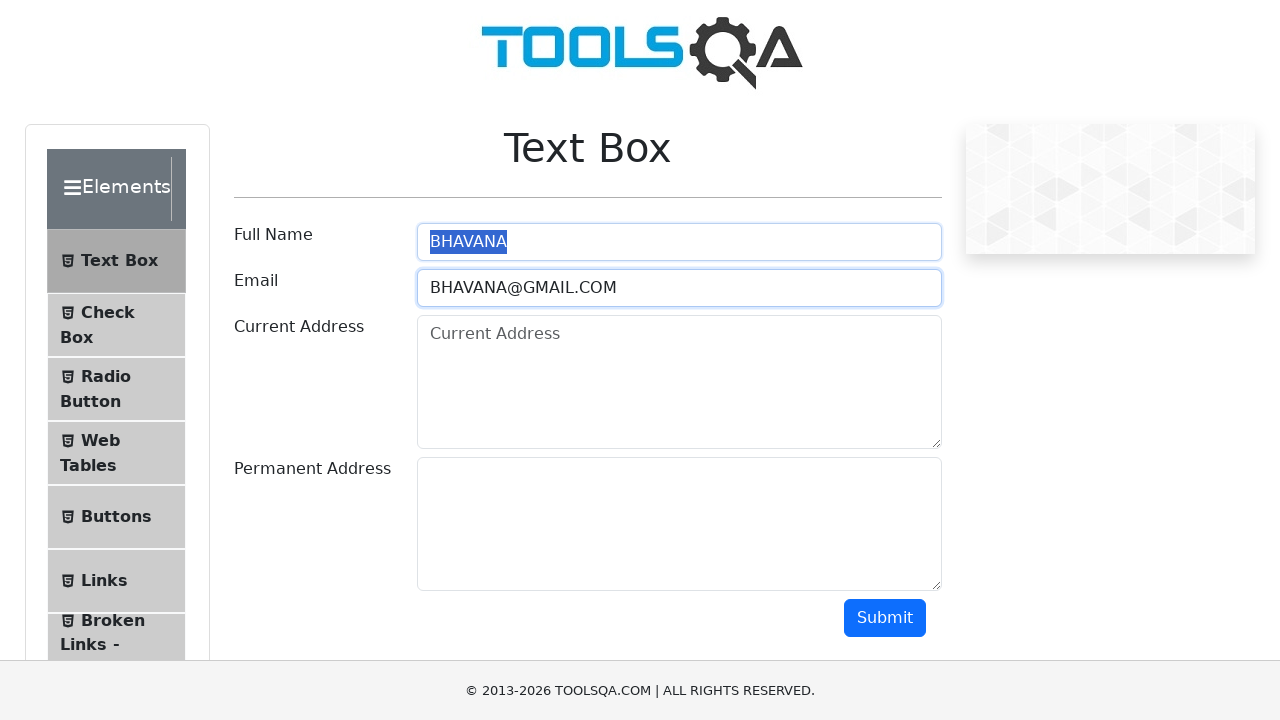

Pressed Ctrl+A to select all text in Full Name field on internal:role=textbox[name="Full Name"i]
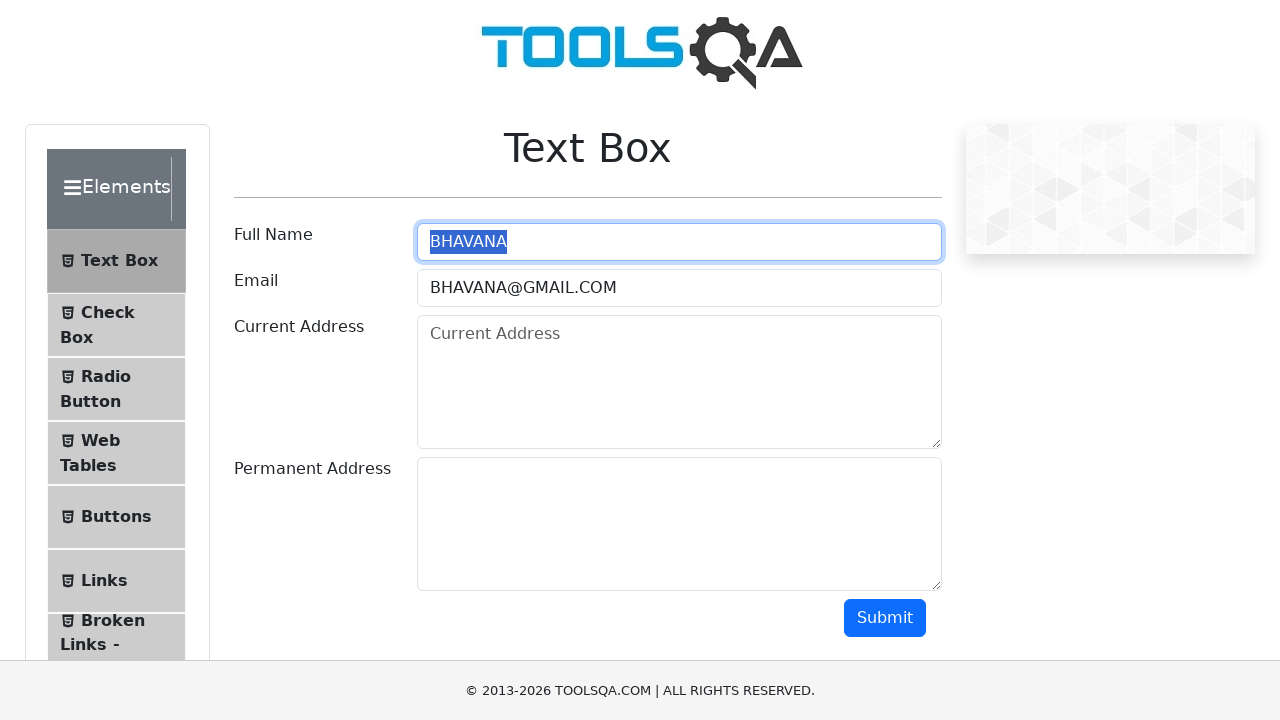

Filled Full Name field with 'ULIYAR' to overwrite previous text on internal:role=textbox[name="Full Name"i]
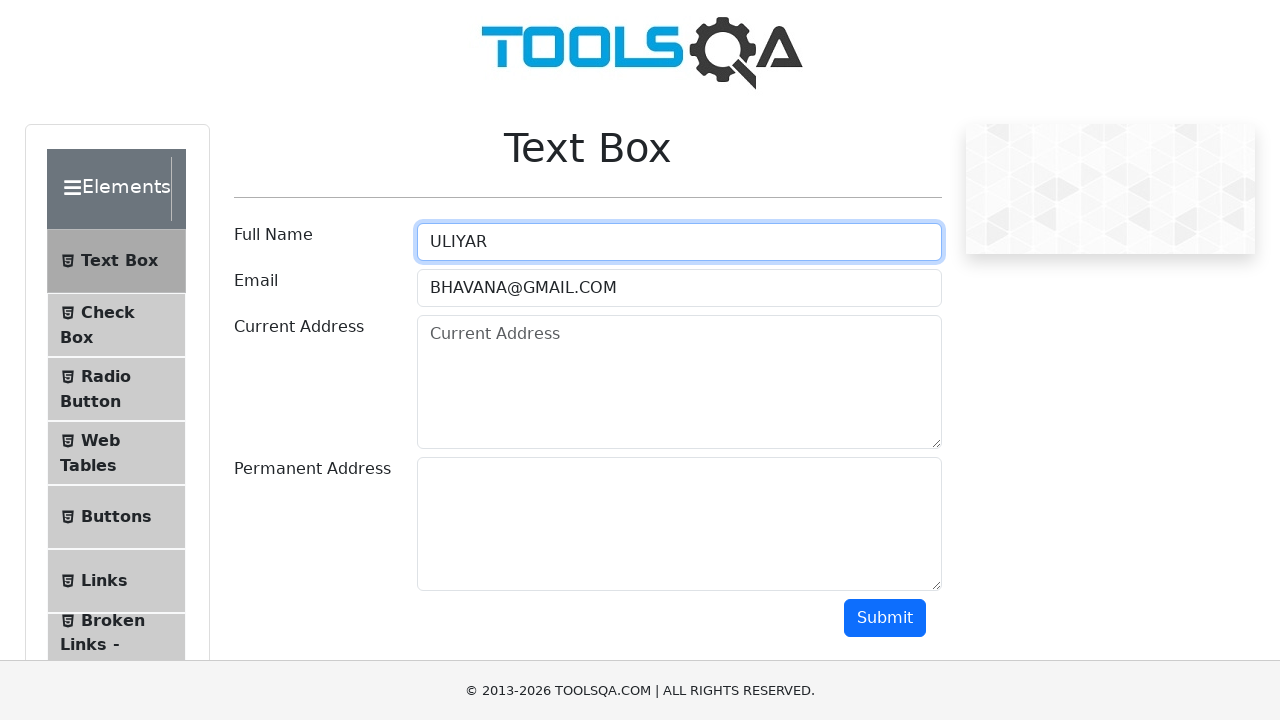

Verified Full Name field contains expected value 'ULIYAR'
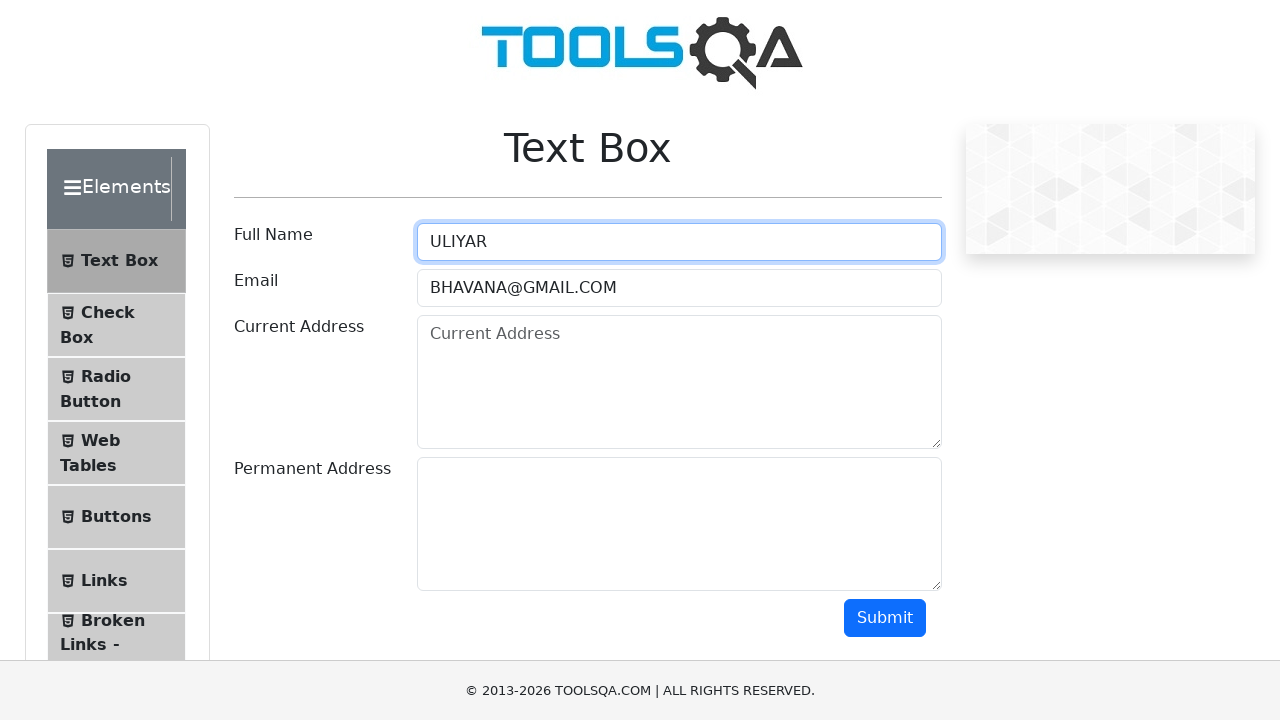

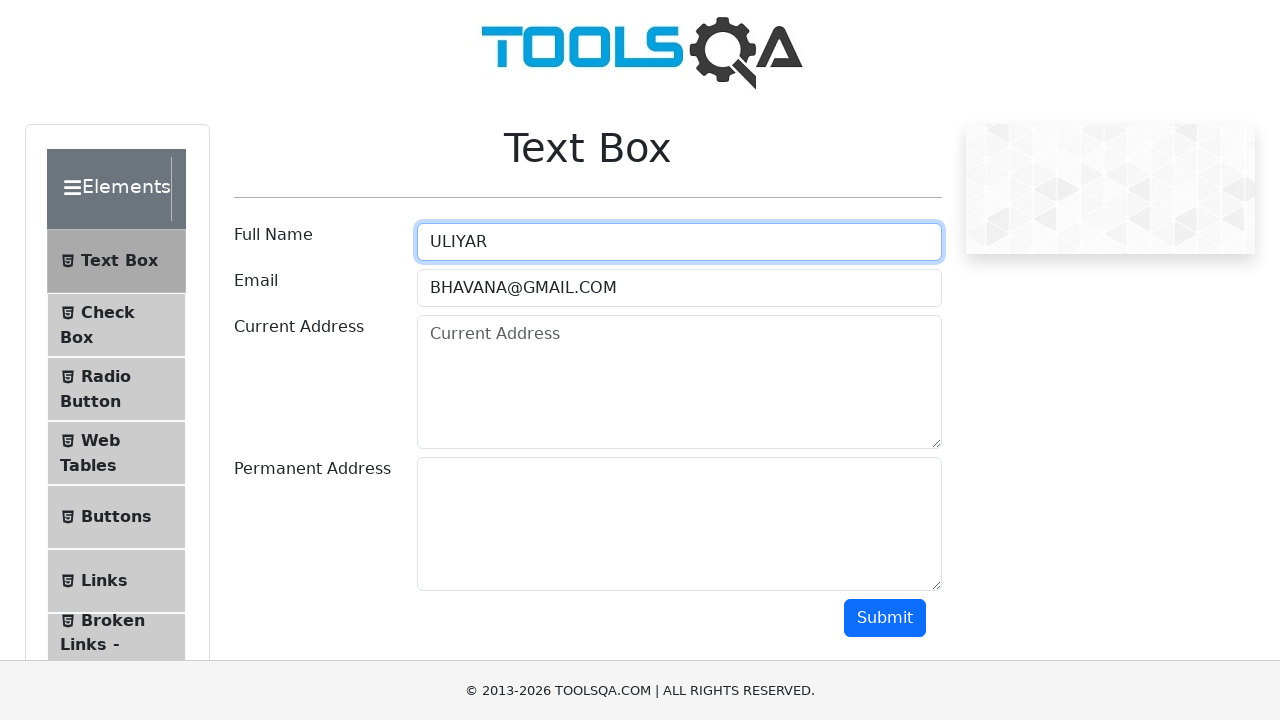